Tests JavaScript alert handling by filling a name field and accepting the alert

Starting URL: https://rahulshettyacademy.com/AutomationPractice/

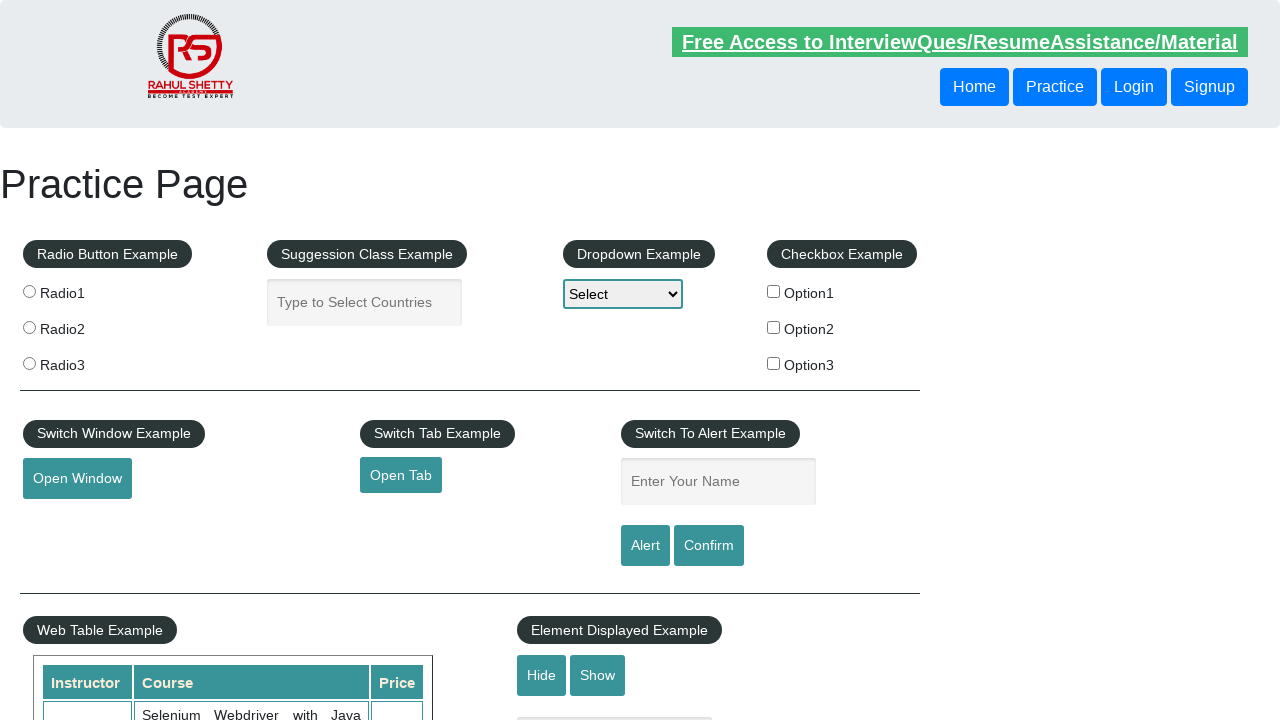

Filled name field with 'TestUser' on #name
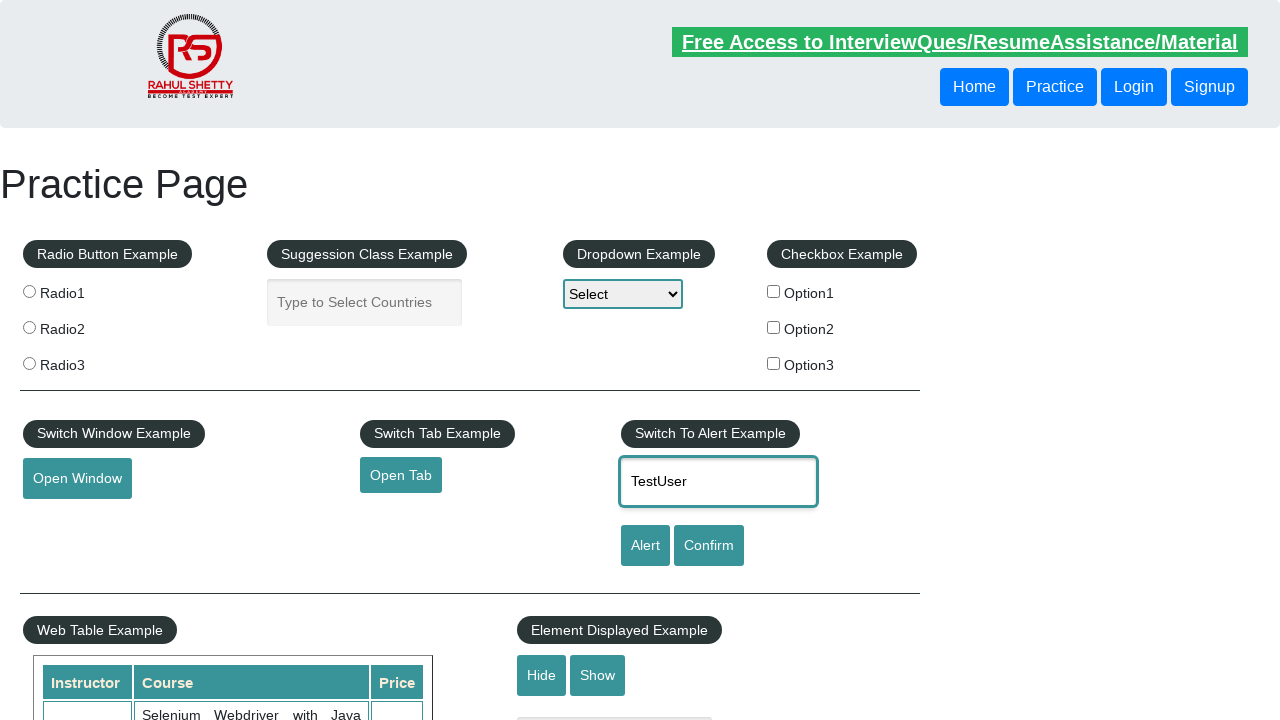

Set up JavaScript alert dialog handler
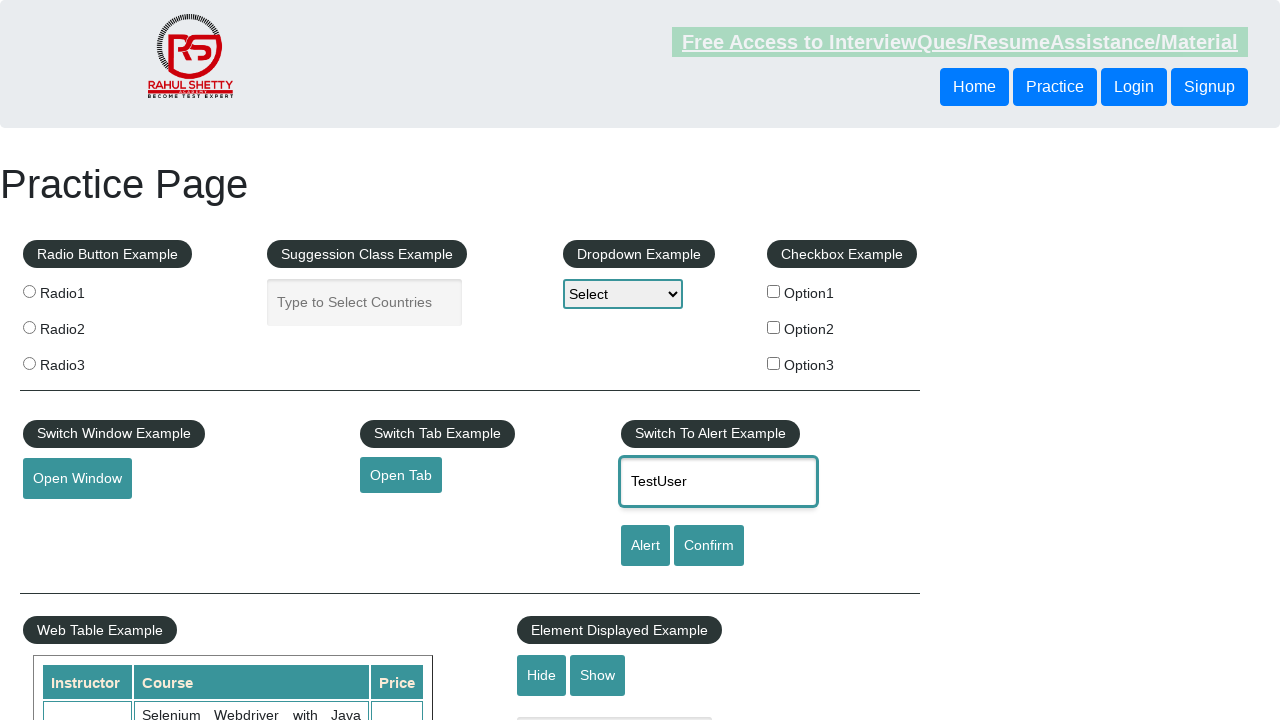

Clicked alert button to trigger JavaScript alert at (645, 546) on #alertbtn
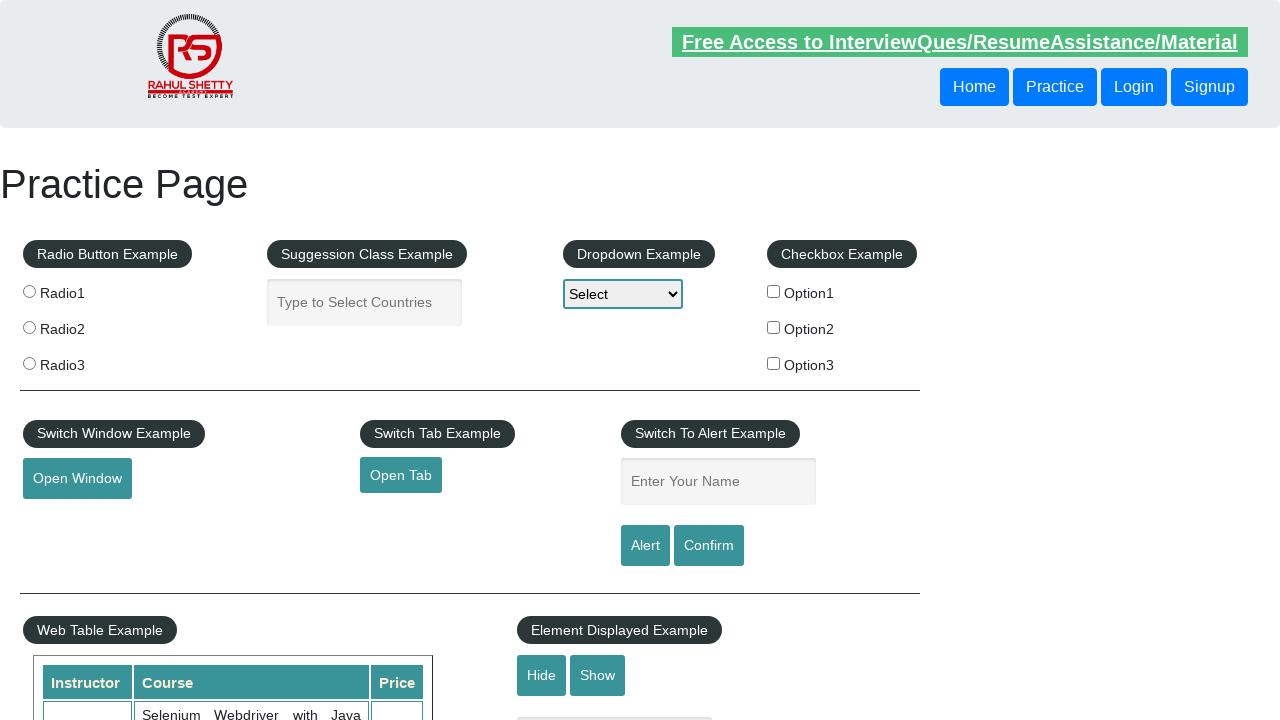

Waited 500ms for alert dialog to be processed and accepted
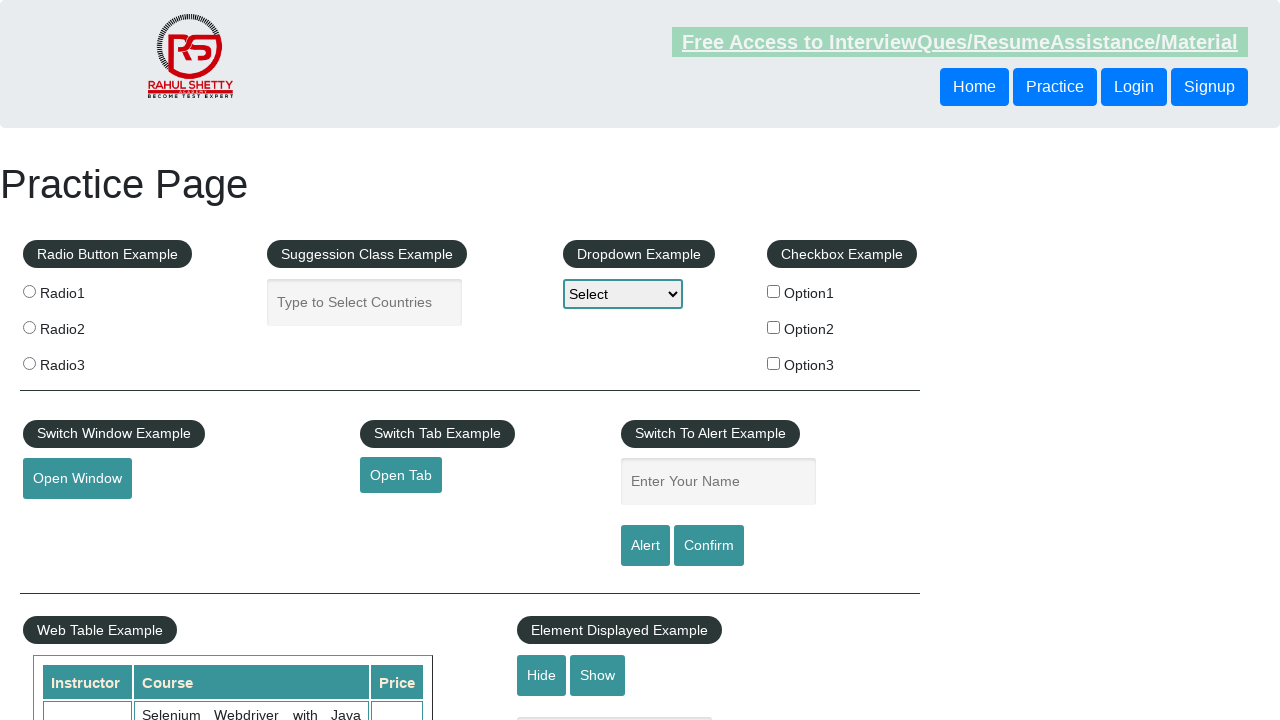

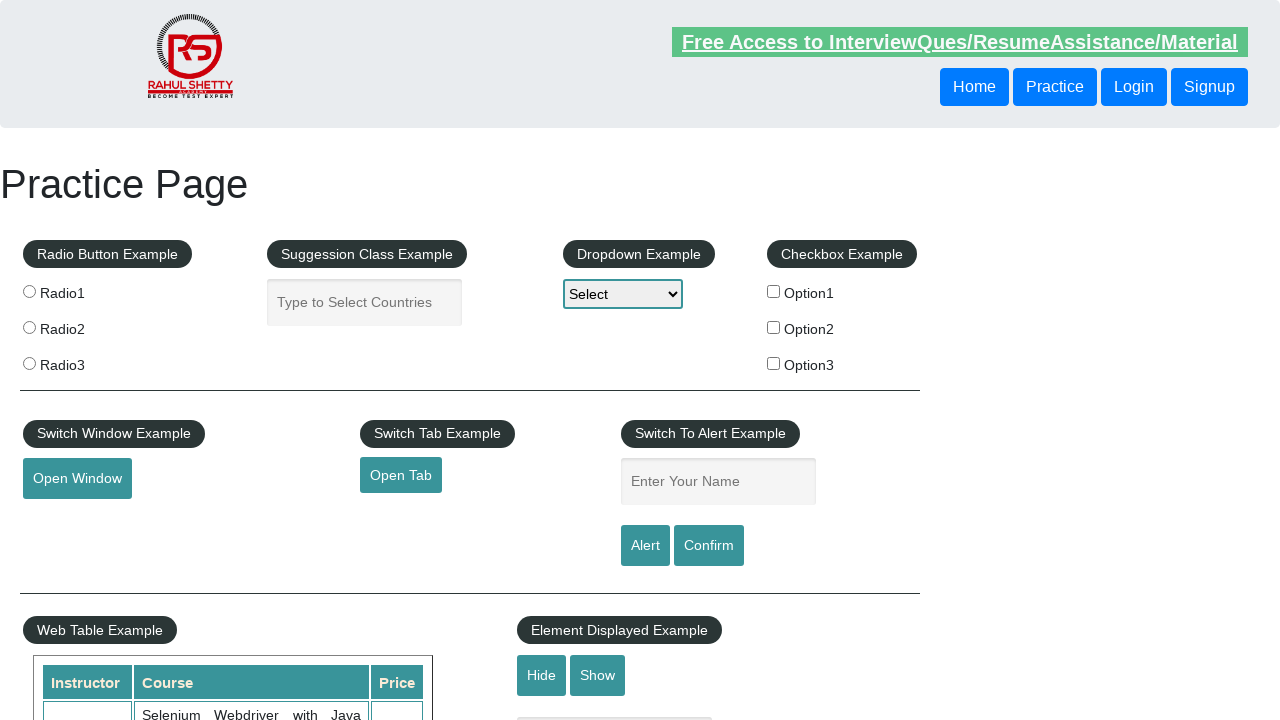